Tests dynamic controls page by clicking Remove button, waiting for "It's gone!" message with explicit wait, then clicking Add button and verifying "It's back!" message appears.

Starting URL: https://the-internet.herokuapp.com/dynamic_controls

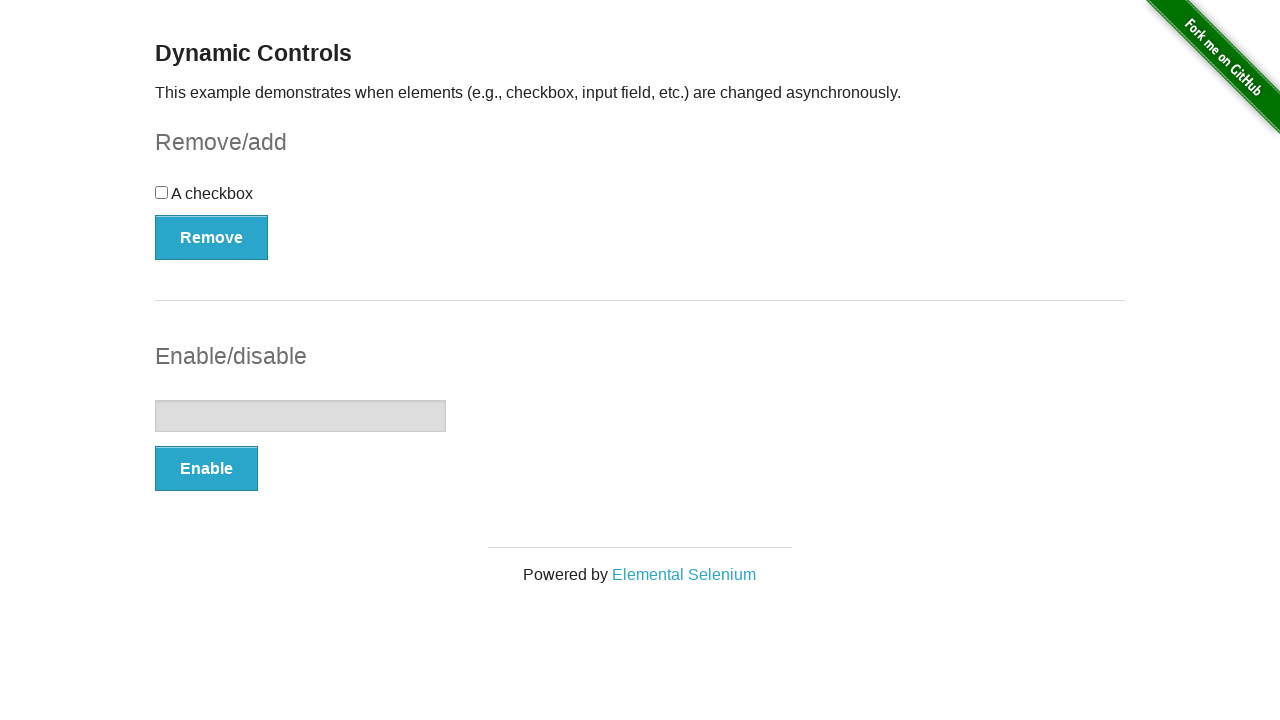

Clicked Remove button at (212, 237) on xpath=//*[text()='Remove']
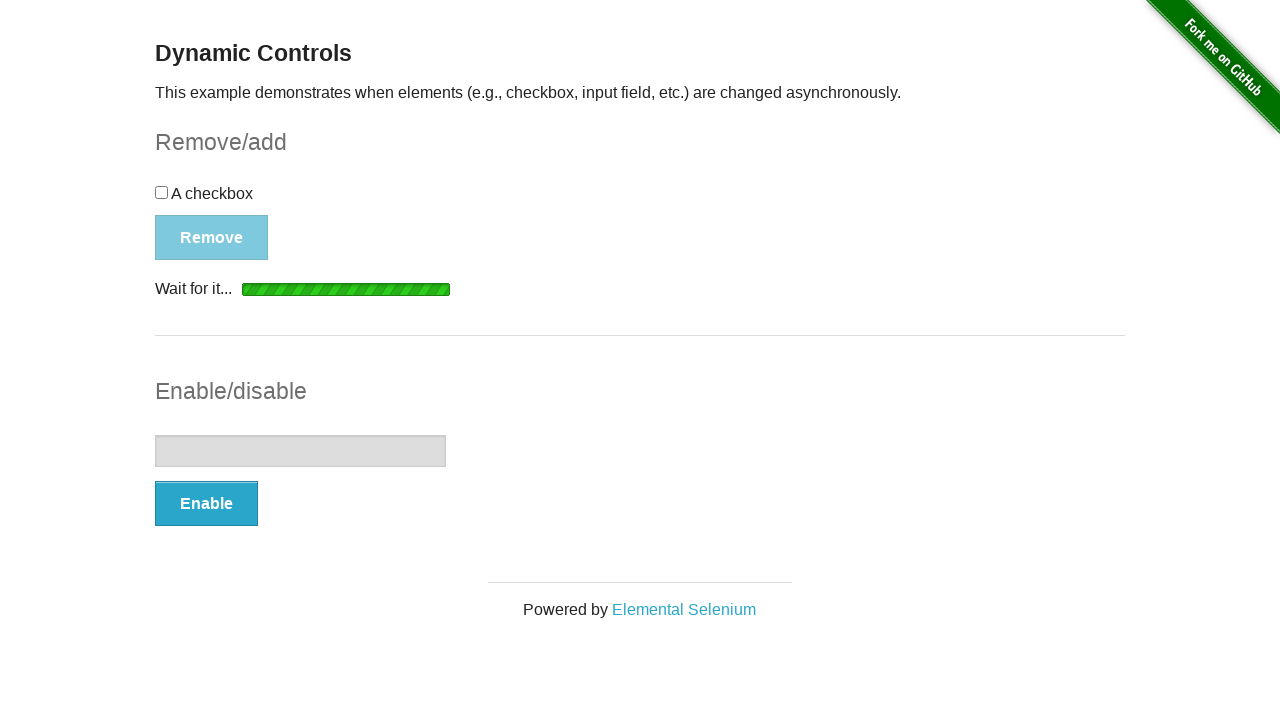

Waited for 'It's gone!' message to appear
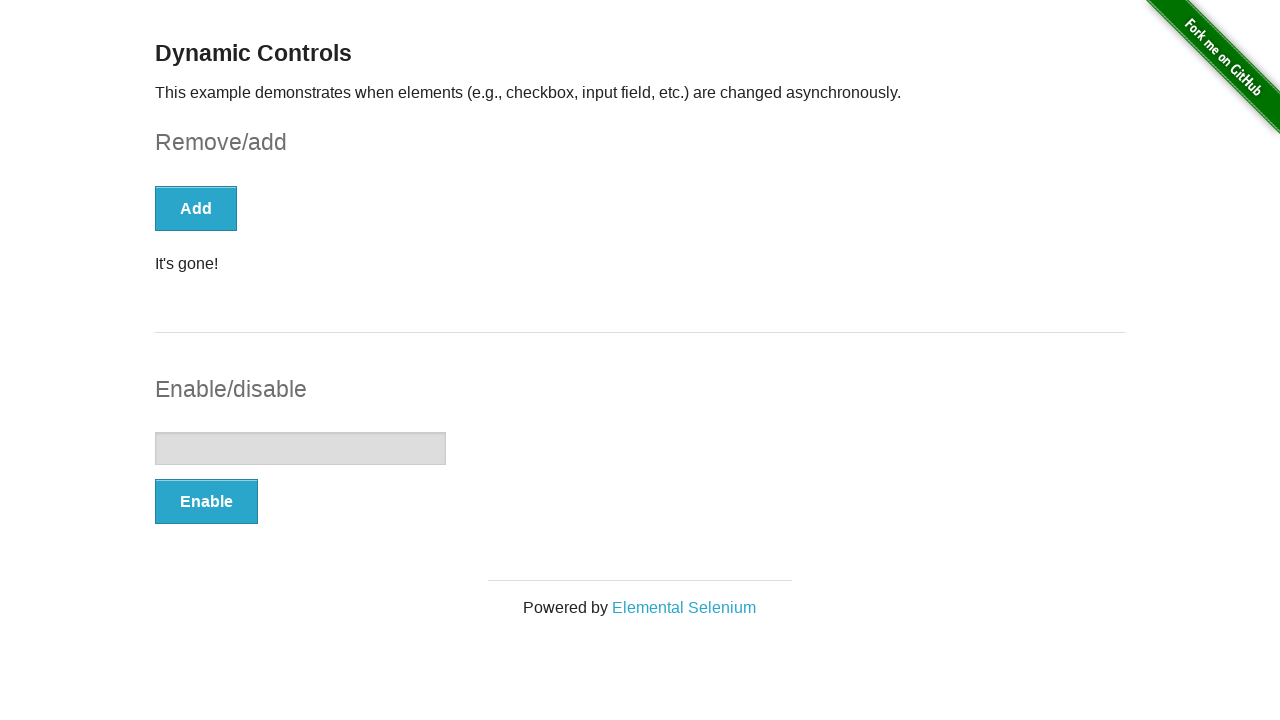

Verified 'It's gone!' message is visible
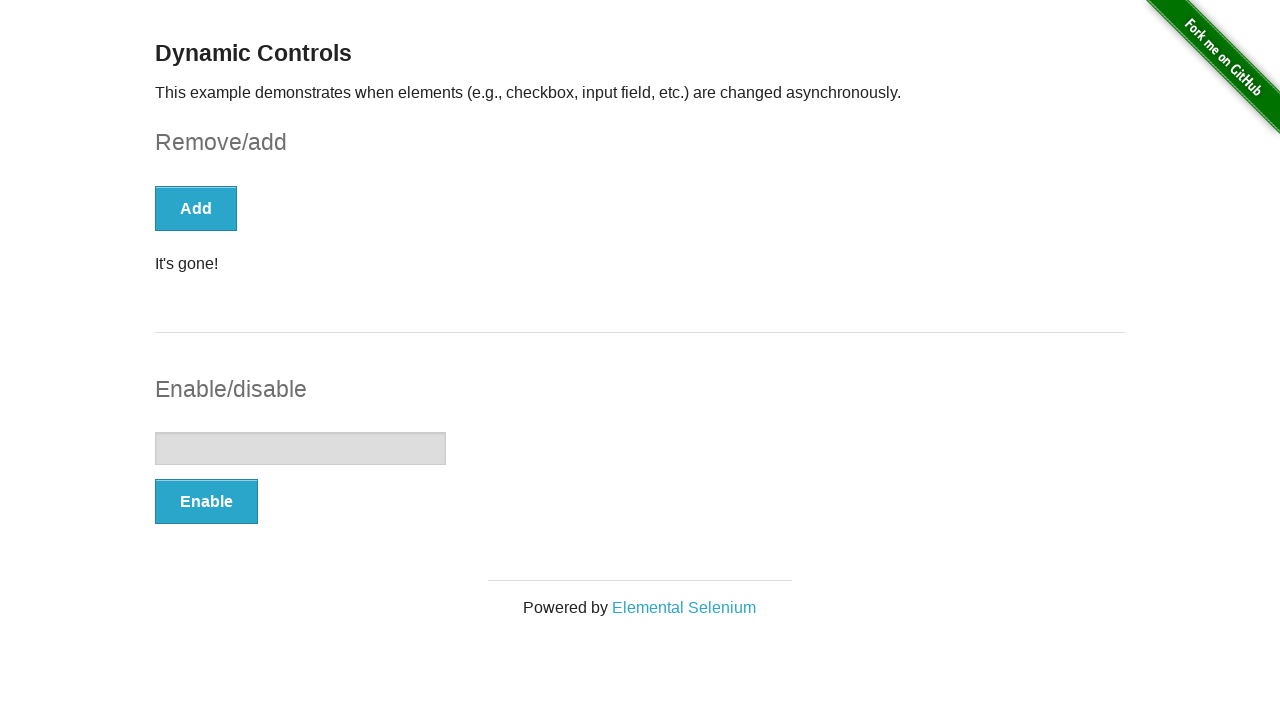

Clicked Add button at (196, 208) on xpath=//*[text()='Add']
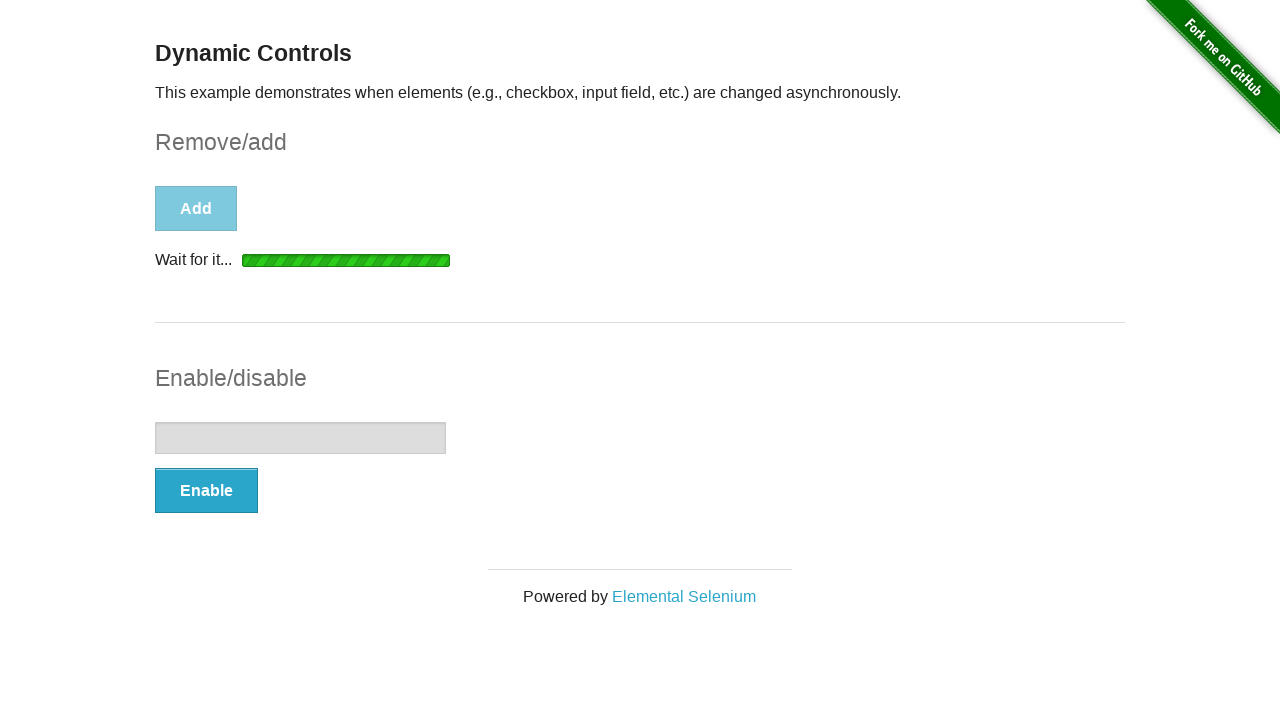

Waited for 'It's back!' message to appear
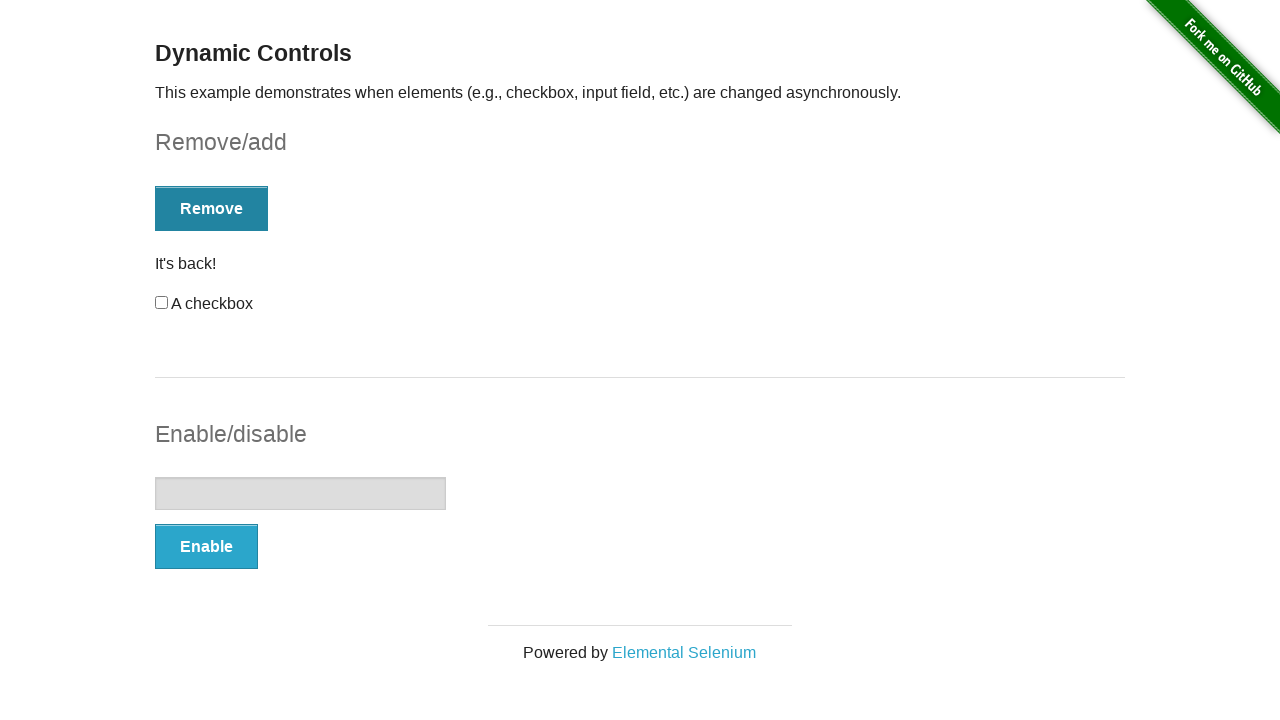

Verified 'It's back!' message is visible
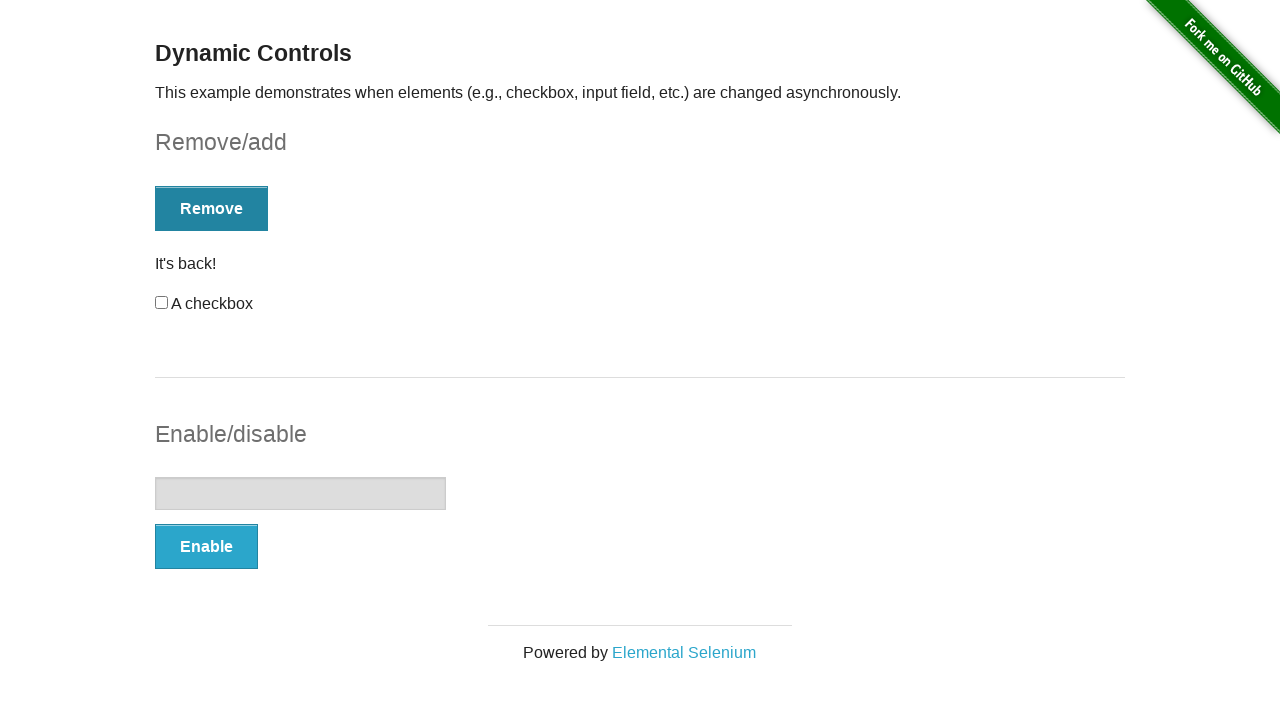

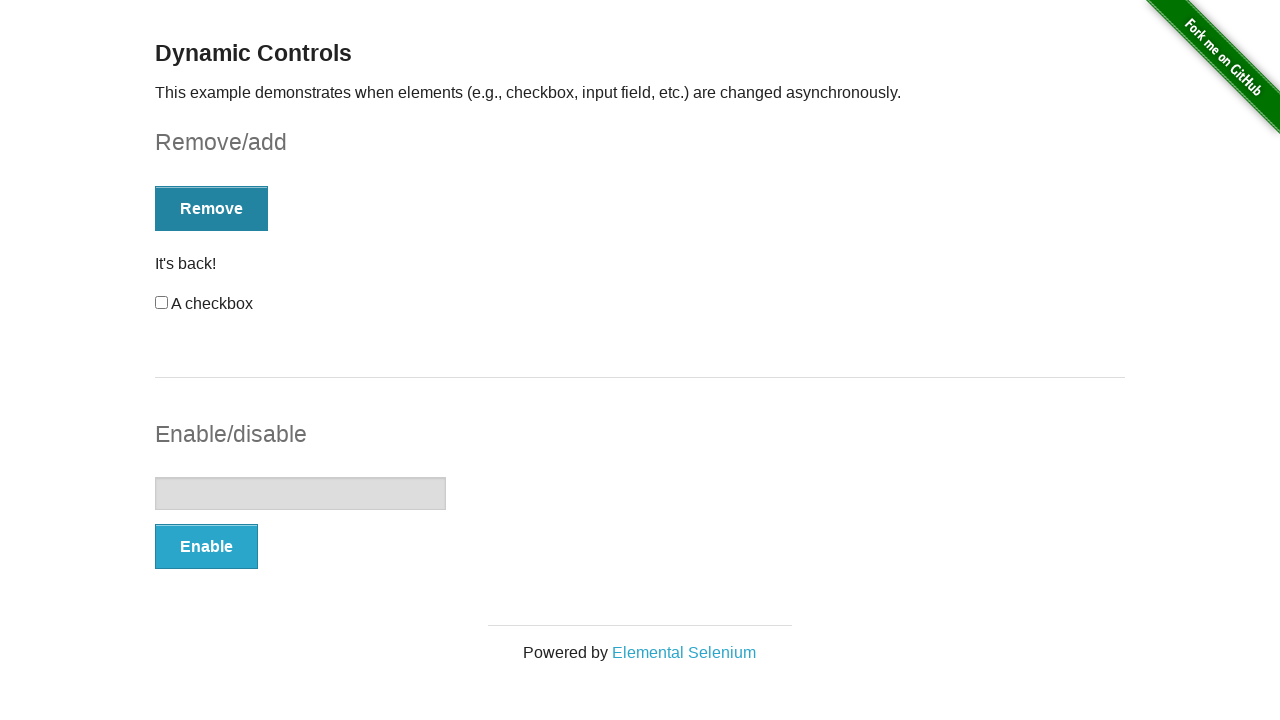